Tests that the todo counter displays the correct number of items

Starting URL: https://demo.playwright.dev/todomvc

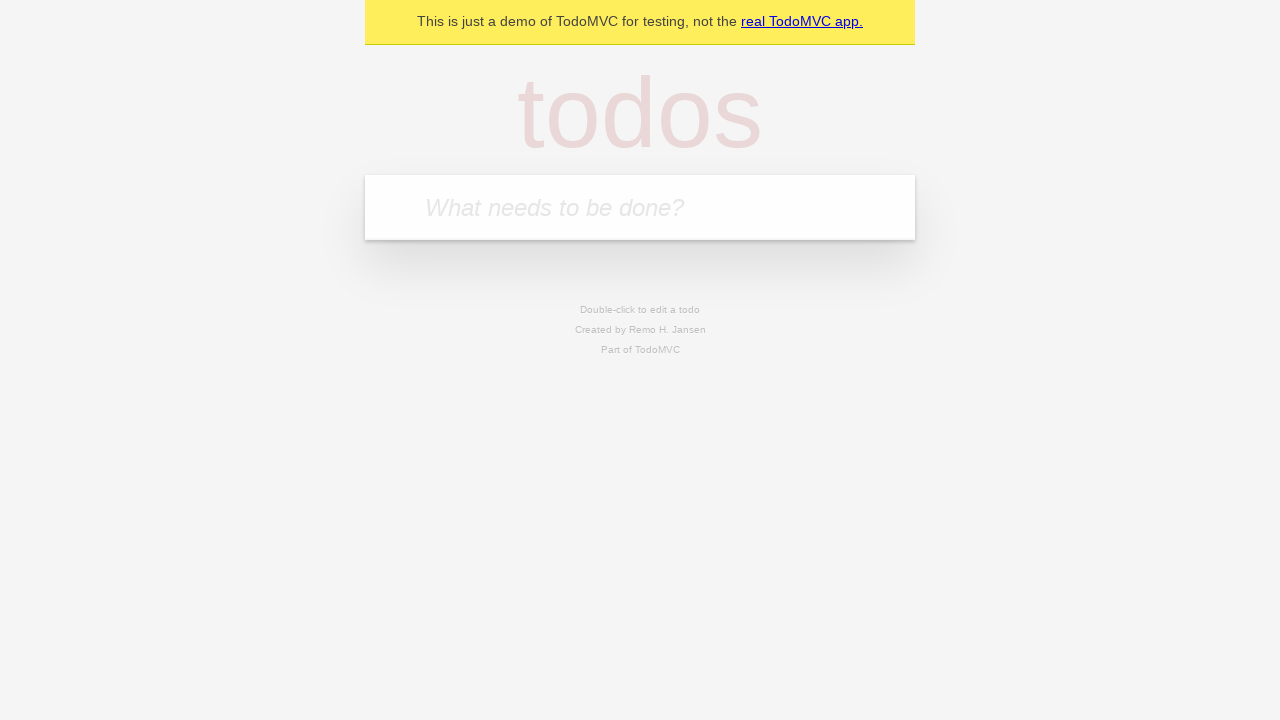

Located the todo input field with placeholder 'What needs to be done?'
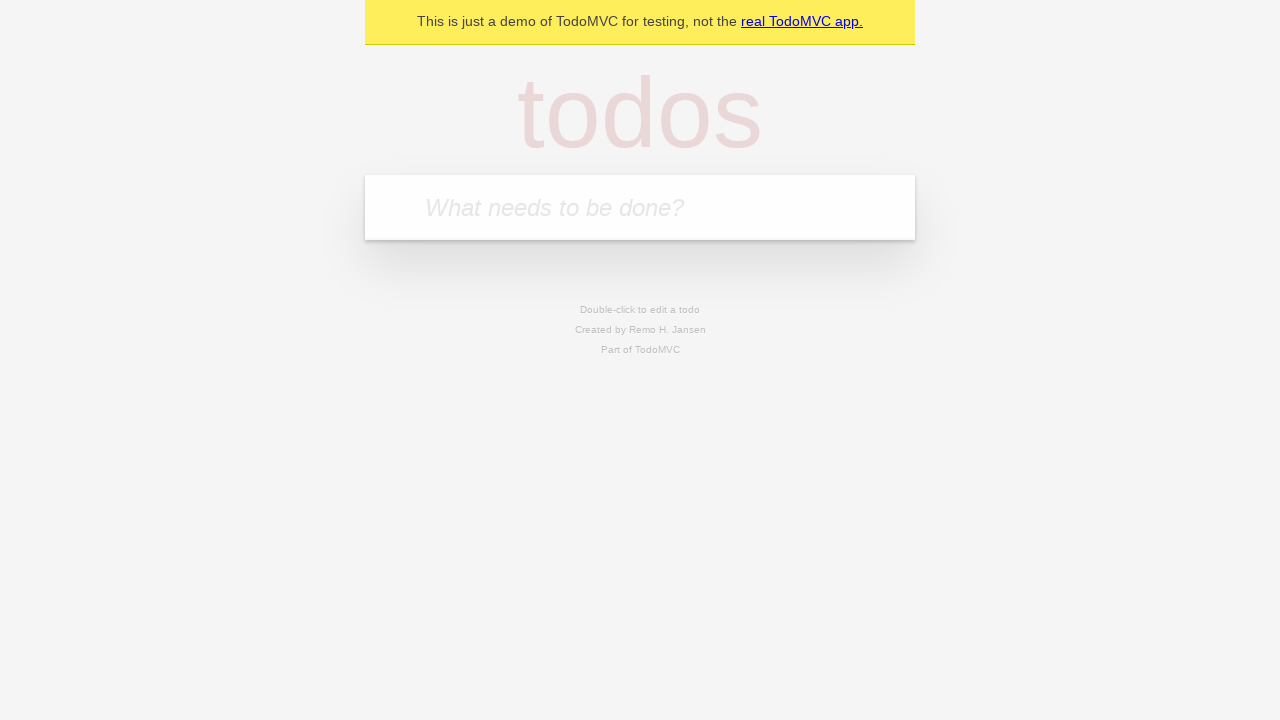

Filled todo input with 'buy some cheese' on internal:attr=[placeholder="What needs to be done?"i]
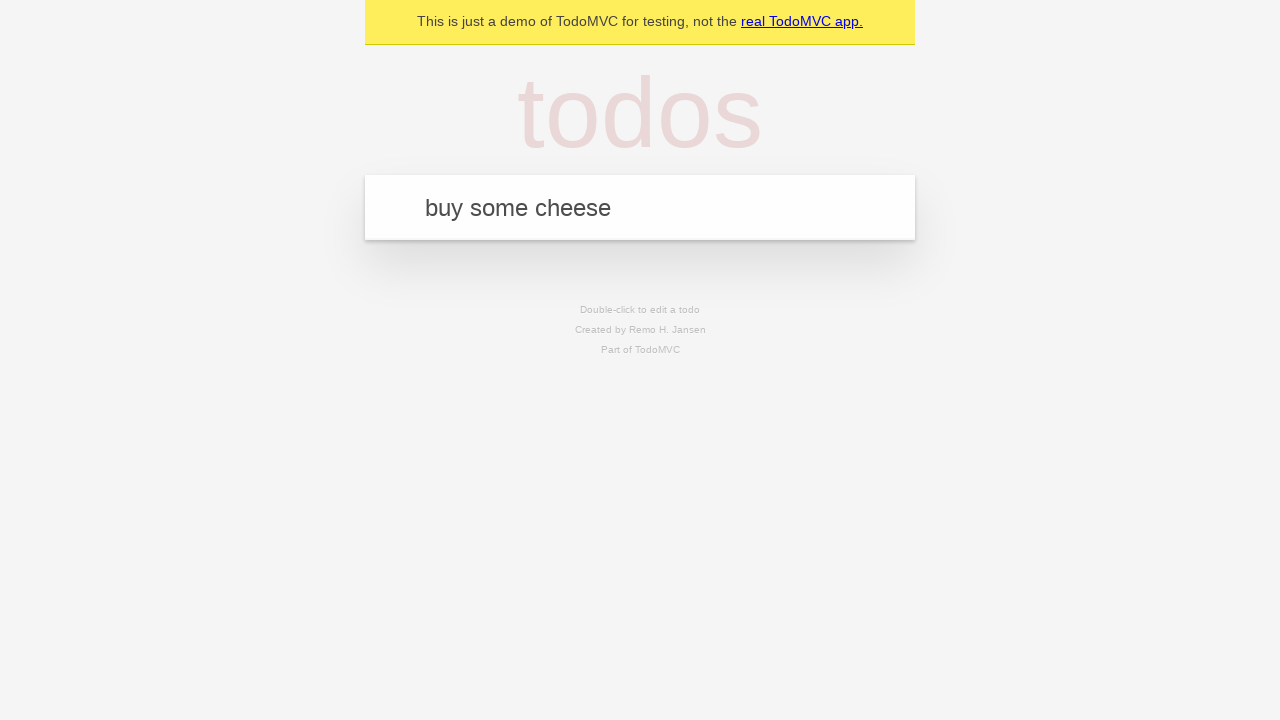

Pressed Enter to add first todo item on internal:attr=[placeholder="What needs to be done?"i]
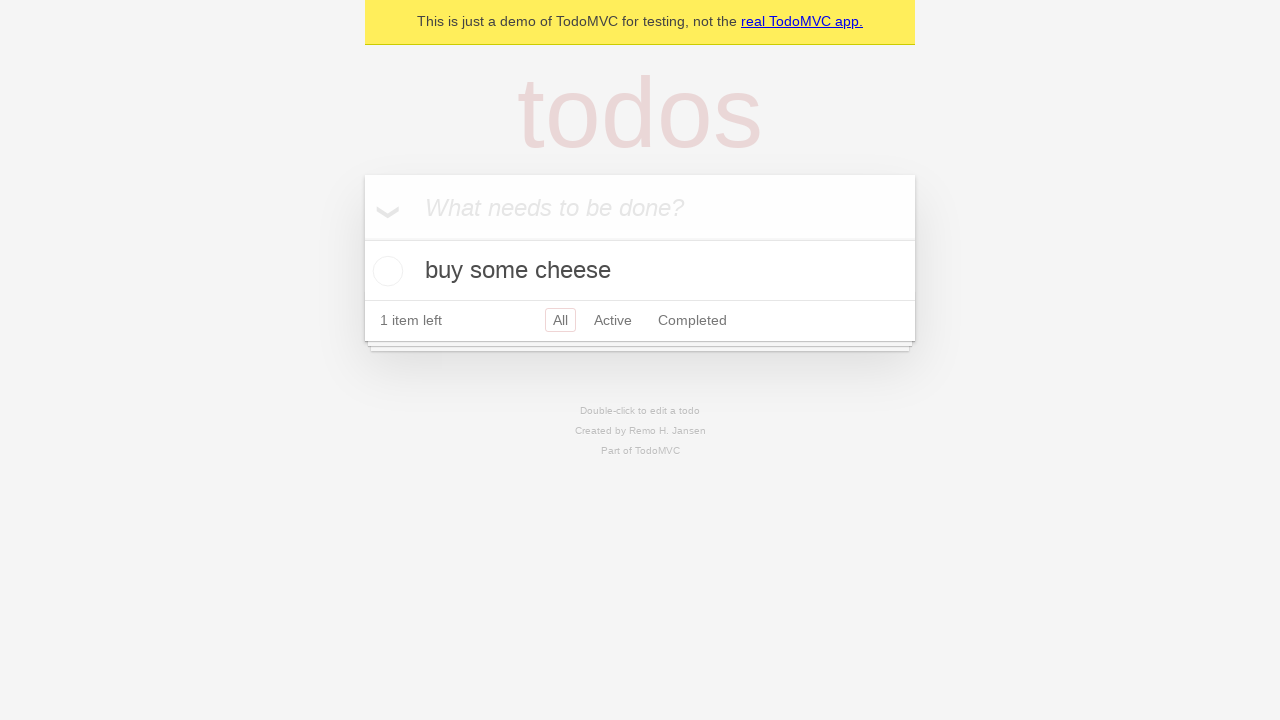

Todo counter element appeared after adding first item
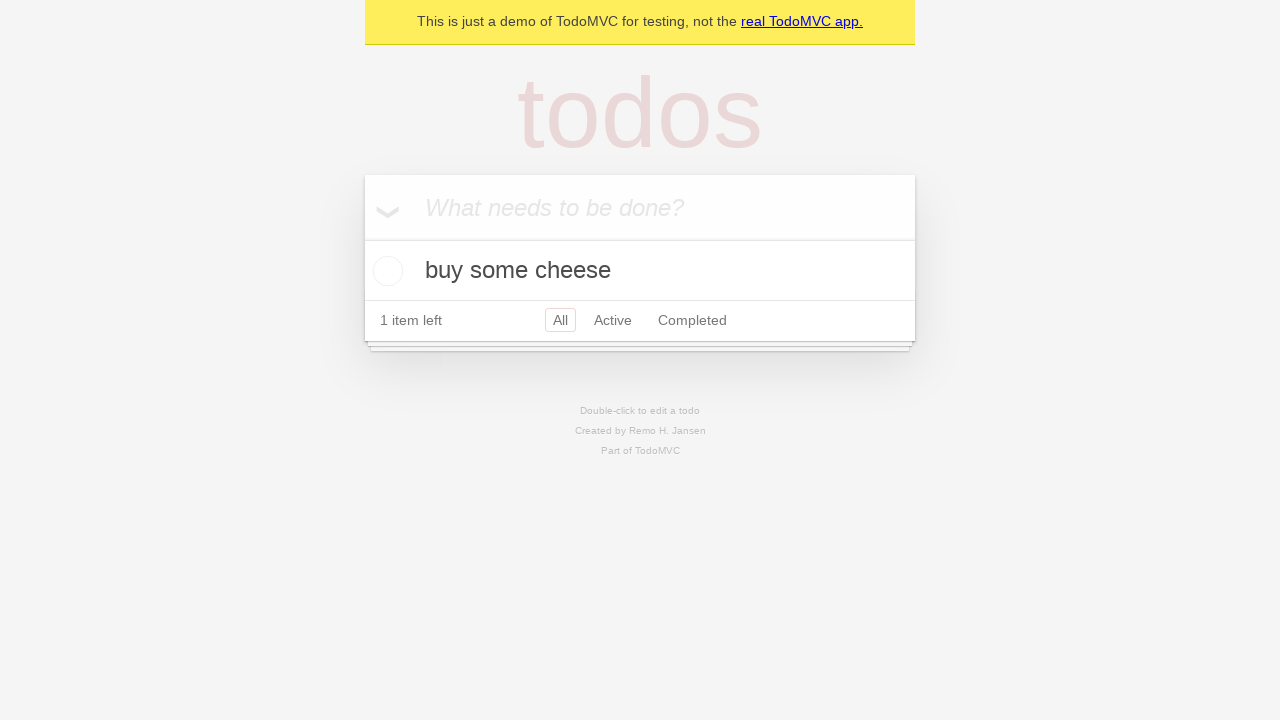

Filled todo input with 'feed the cat' on internal:attr=[placeholder="What needs to be done?"i]
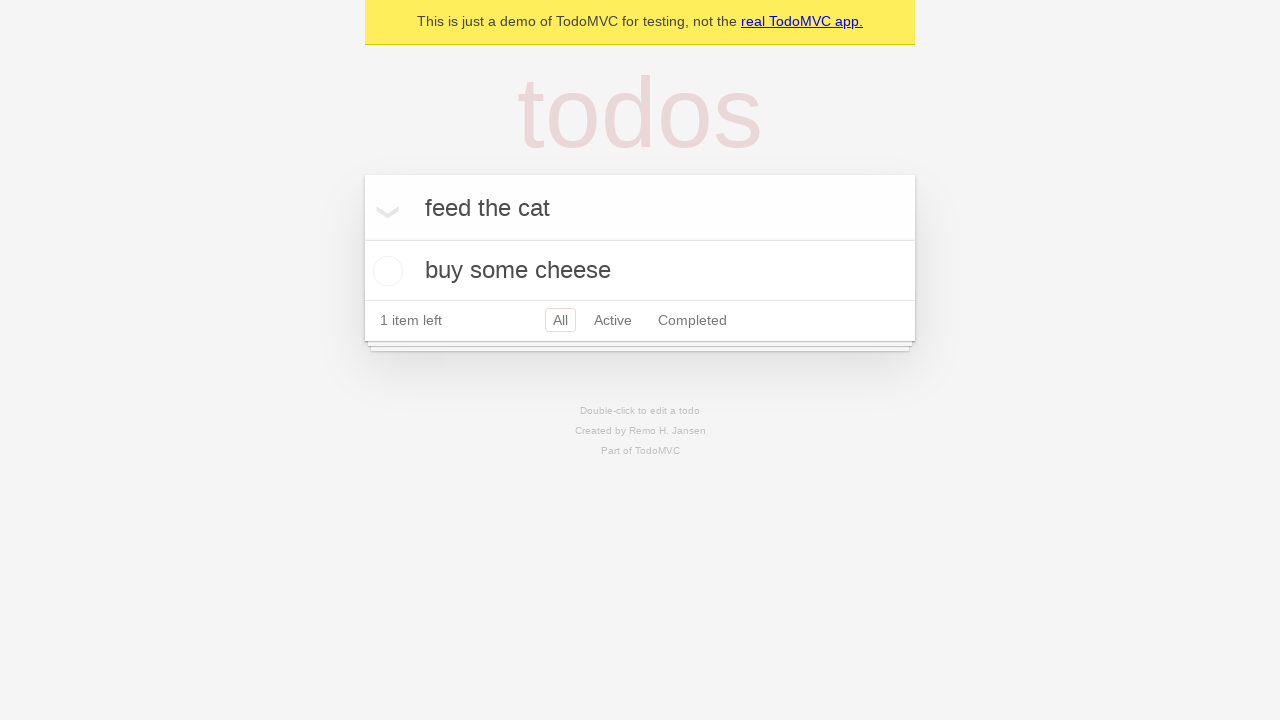

Pressed Enter to add second todo item on internal:attr=[placeholder="What needs to be done?"i]
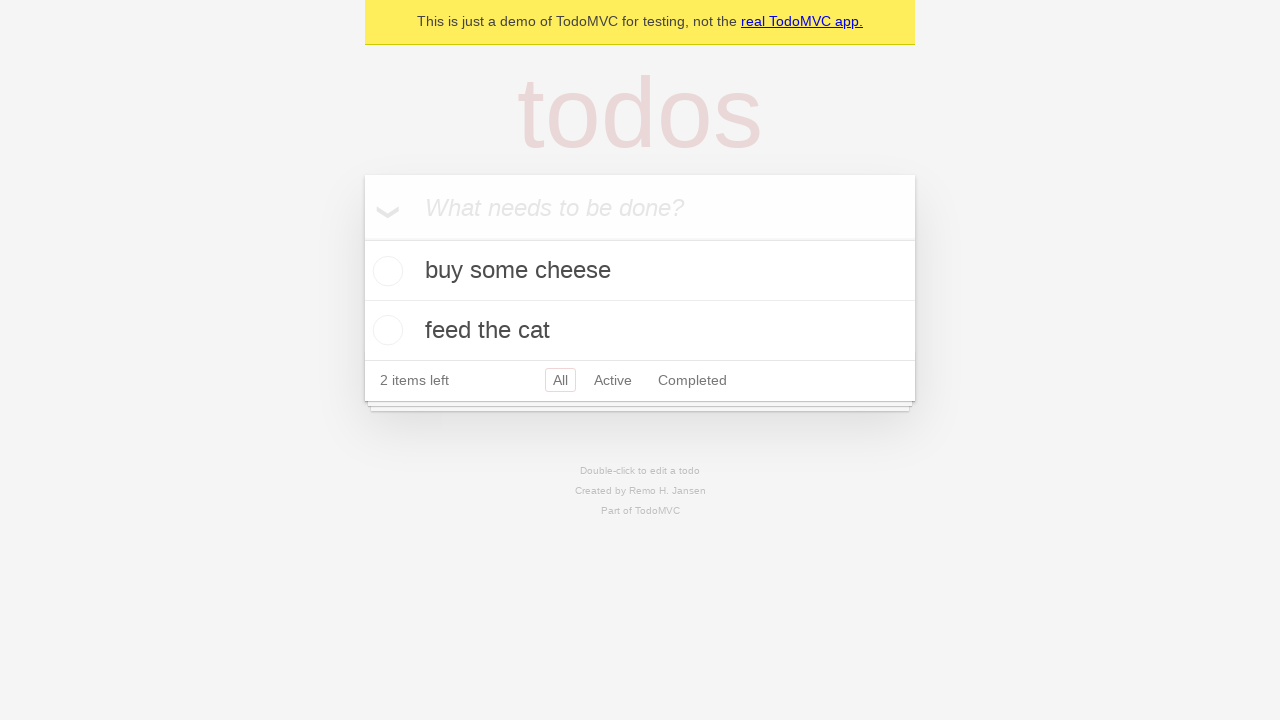

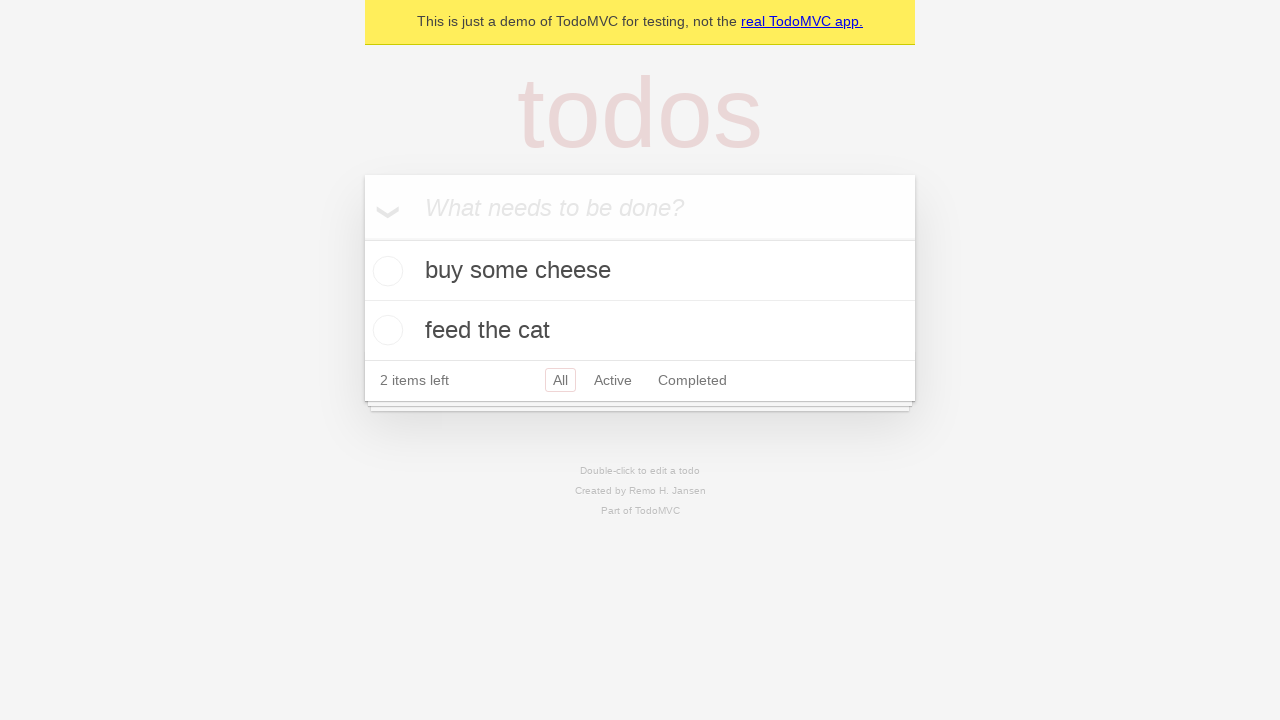